Tests opening a new browser tab and navigating to a different URL, then verifies two window handles exist

Starting URL: https://www.selenium.dev/documentation/webdriver/interactions/

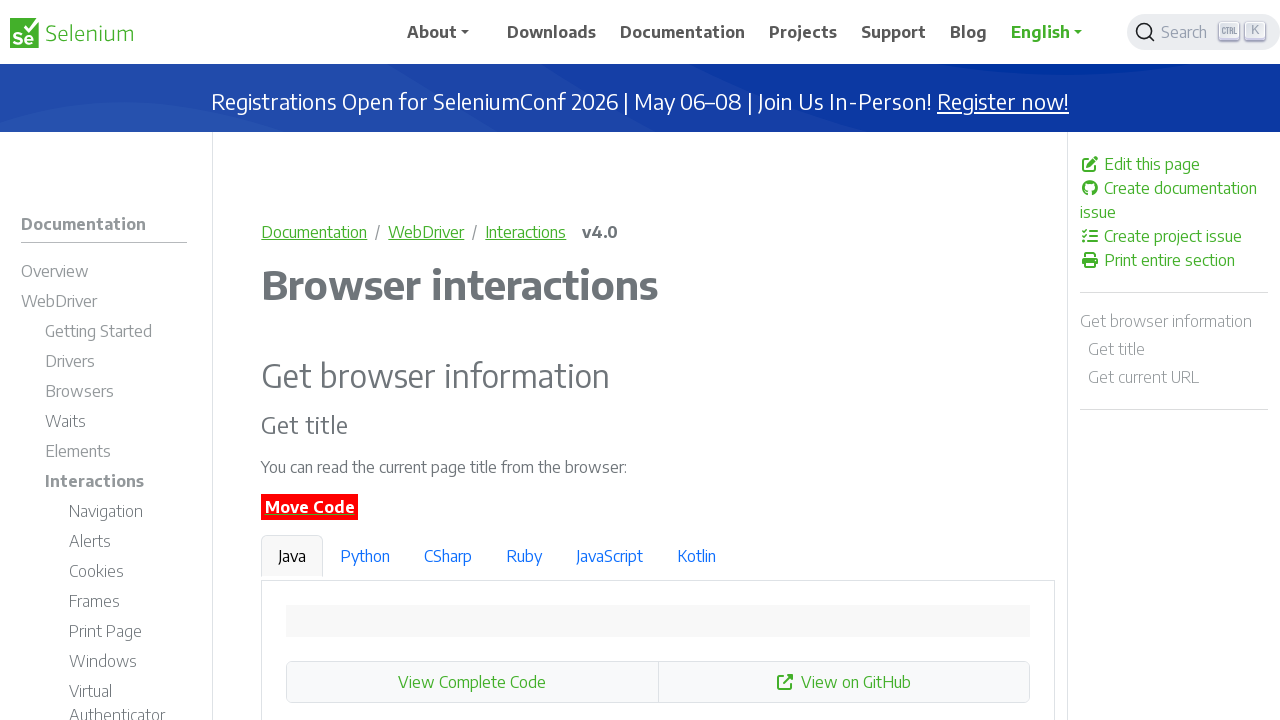

Opened new browser tab
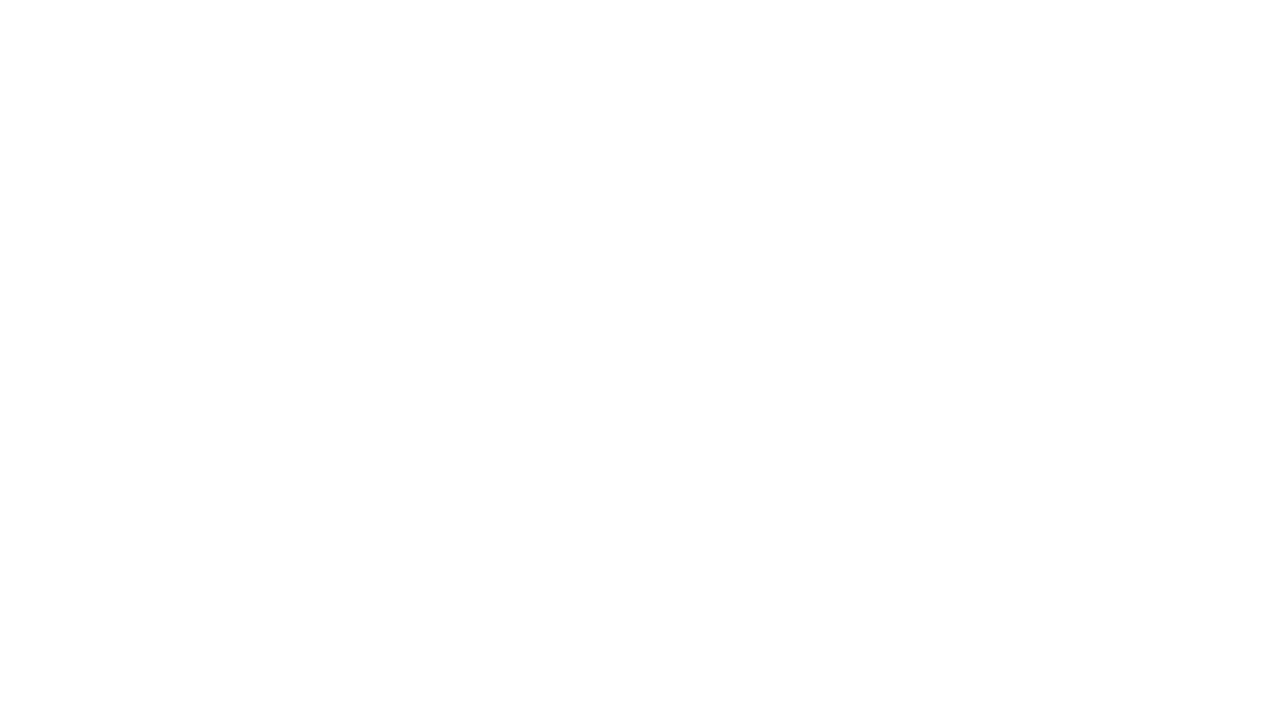

Navigated to new tab URL about creating windows and tabs
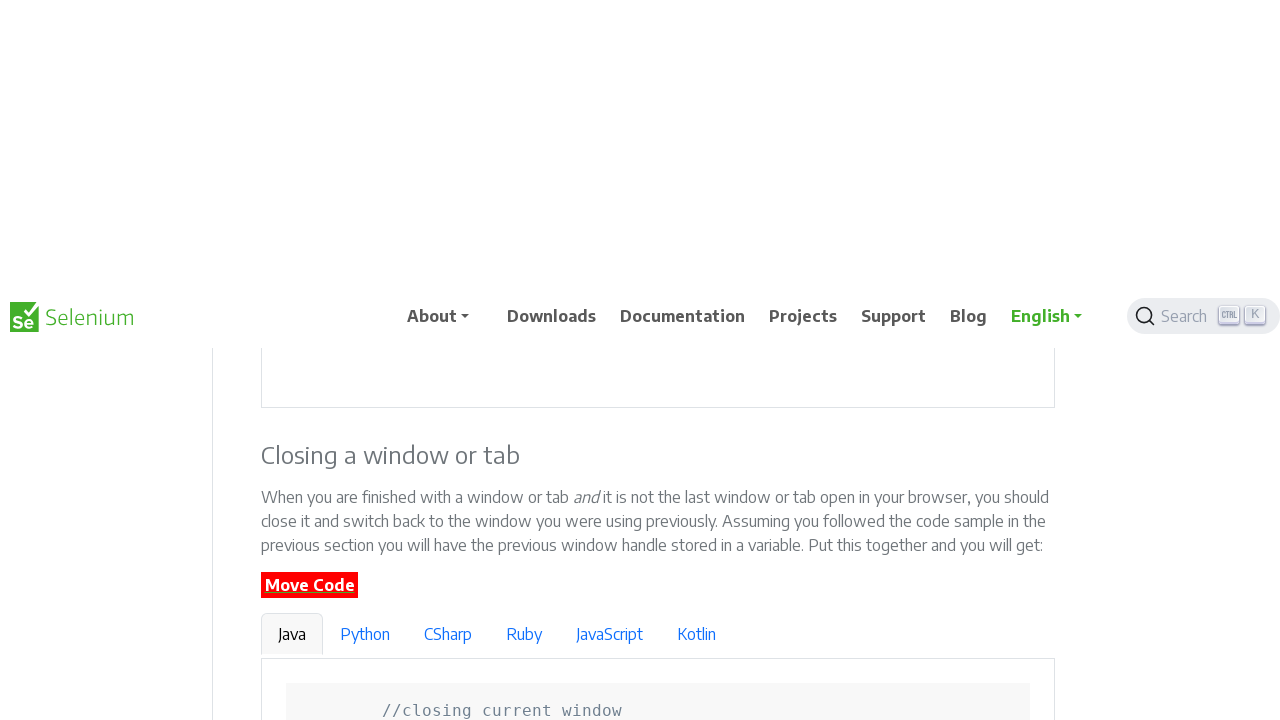

Verified two window handles exist - assertion passed
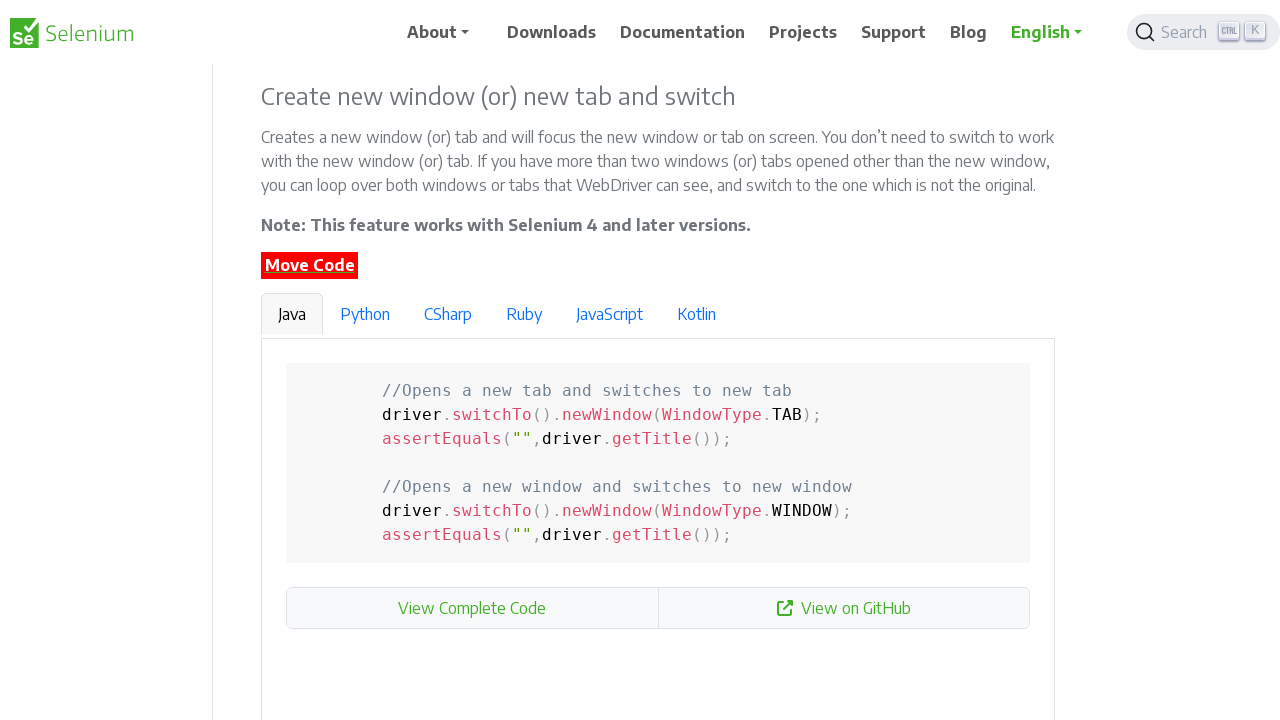

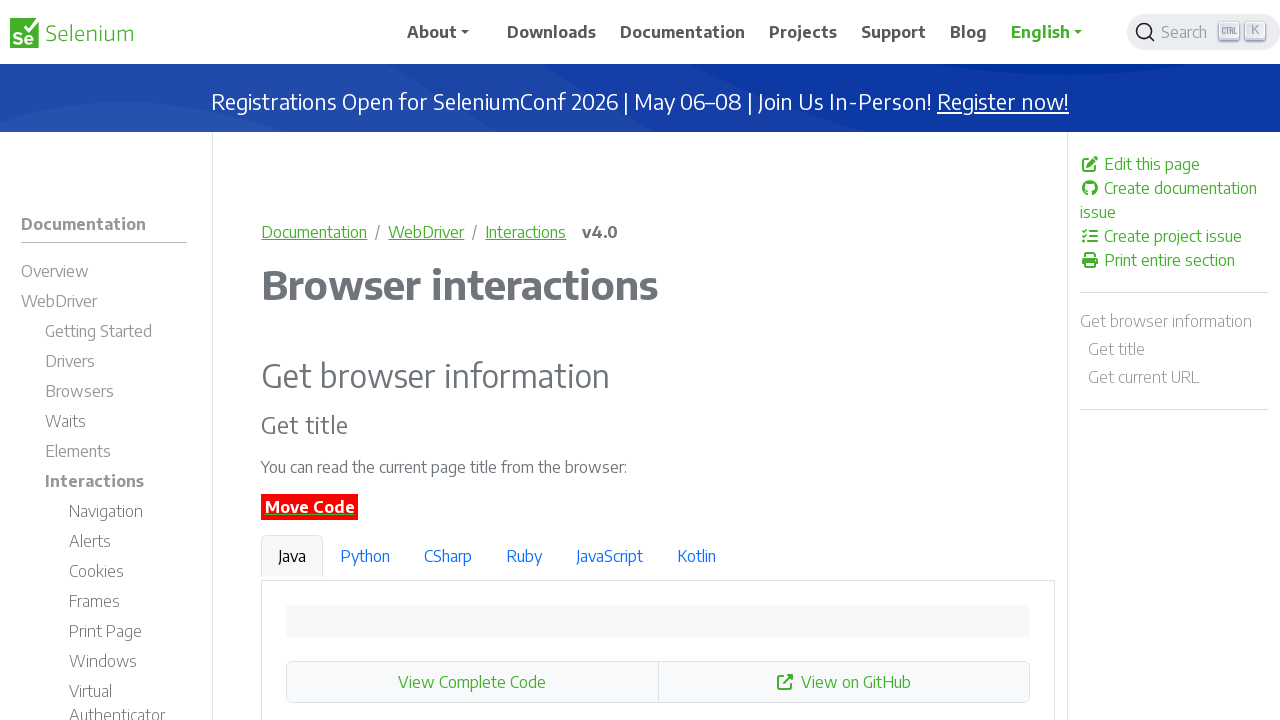